Tests prompt alert by clicking prompt button, entering text and accepting, then clicking again and dismissing

Starting URL: https://demoqa.com/alerts

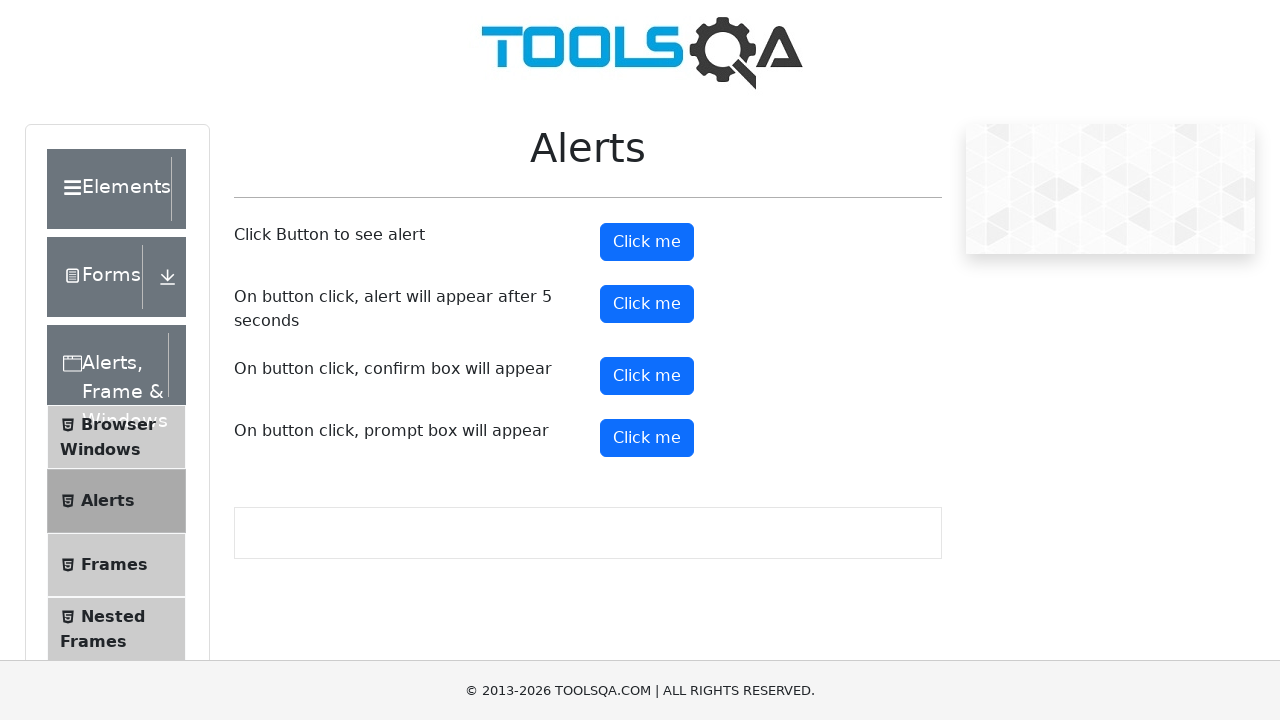

Scrolled down 200 pixels to view alert buttons
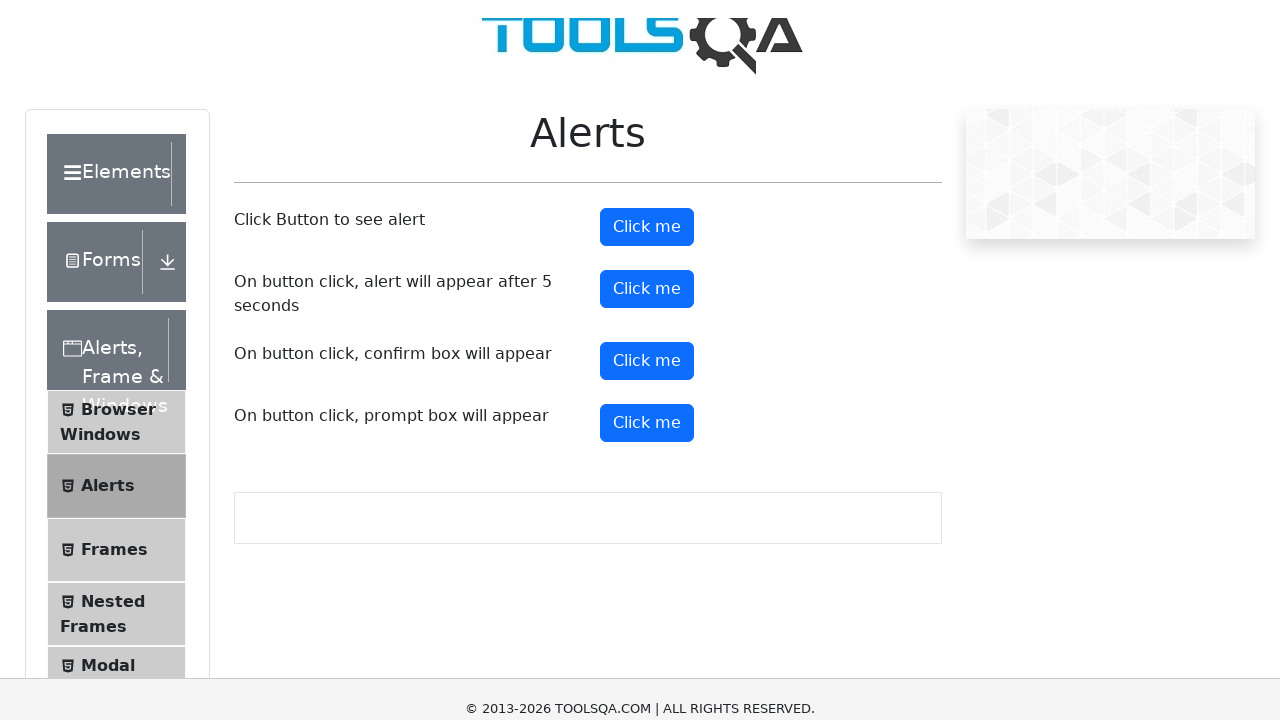

Prompt button became visible
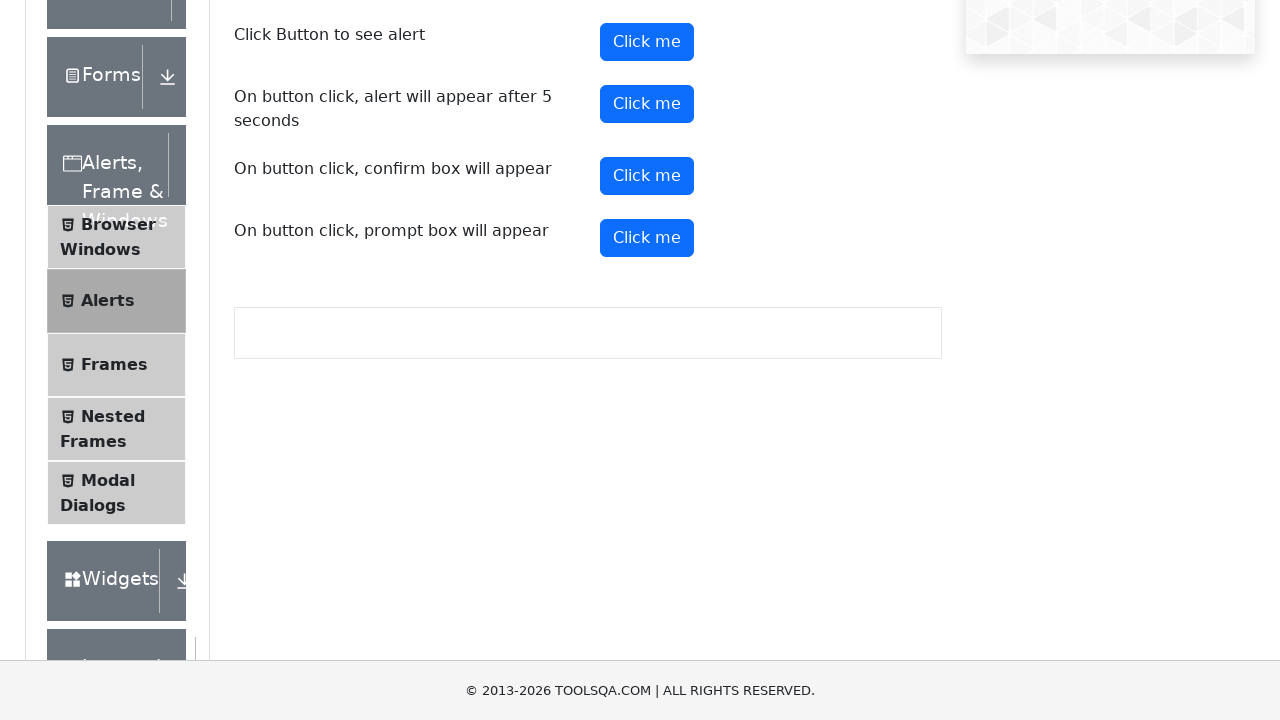

Clicked prompt button and accepted dialog with 'Text' at (647, 238) on button#promtButton
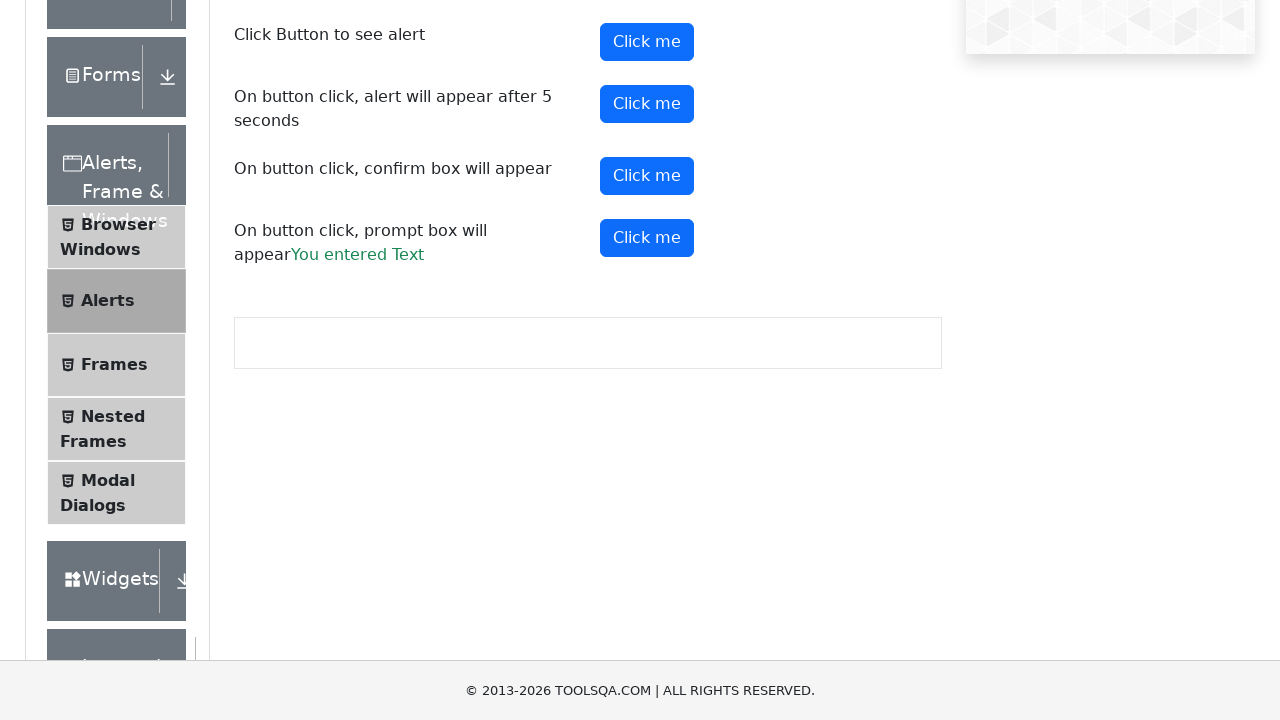

Clicked prompt button again and dismissed dialog at (647, 238) on button#promtButton
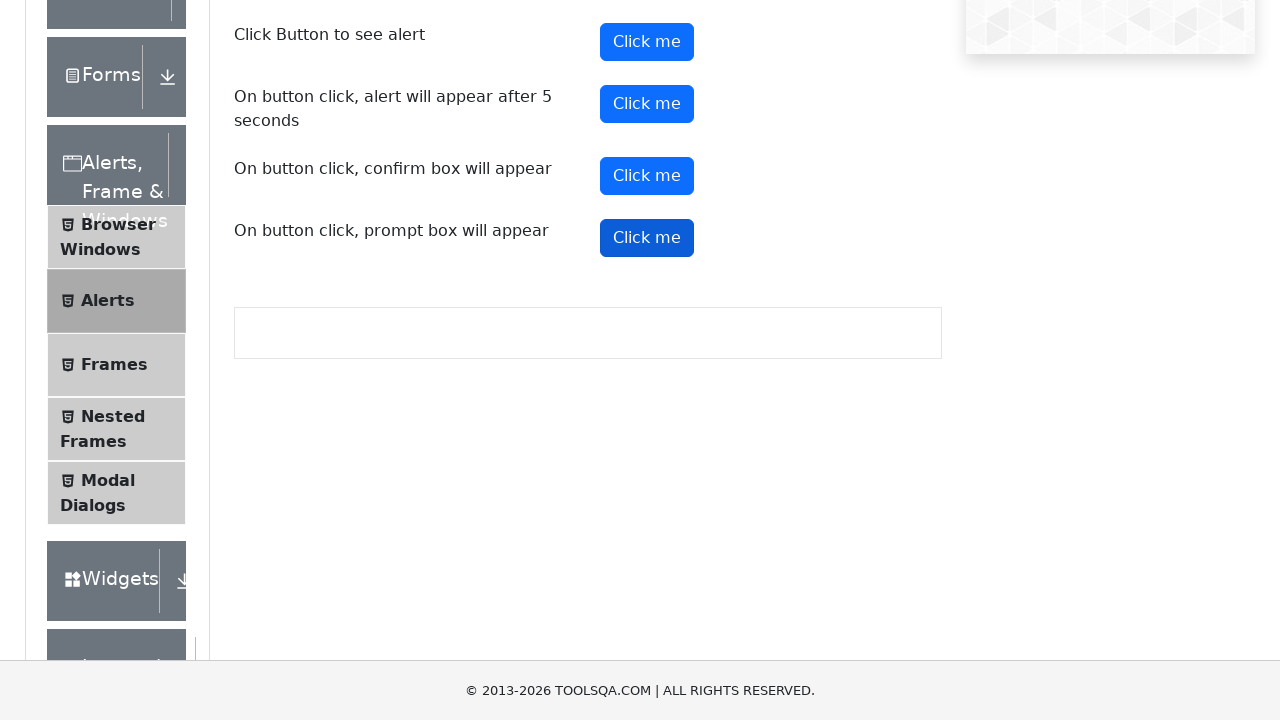

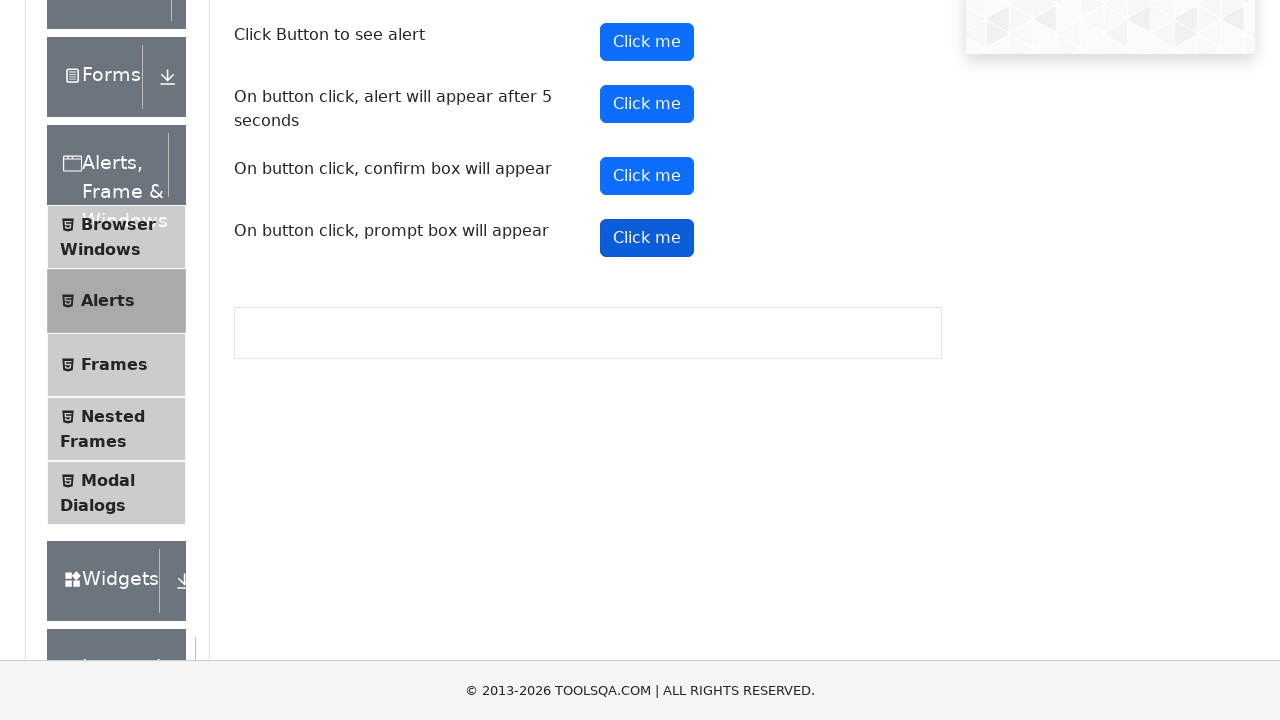